Navigates to a Chinese stock's financial disclosure page and clicks on the annual report tab to view financial statements

Starting URL: https://www.cninfo.com.cn/new/disclosure/stock?orgId=gssz0000596&stockCode=000596#financialStatements

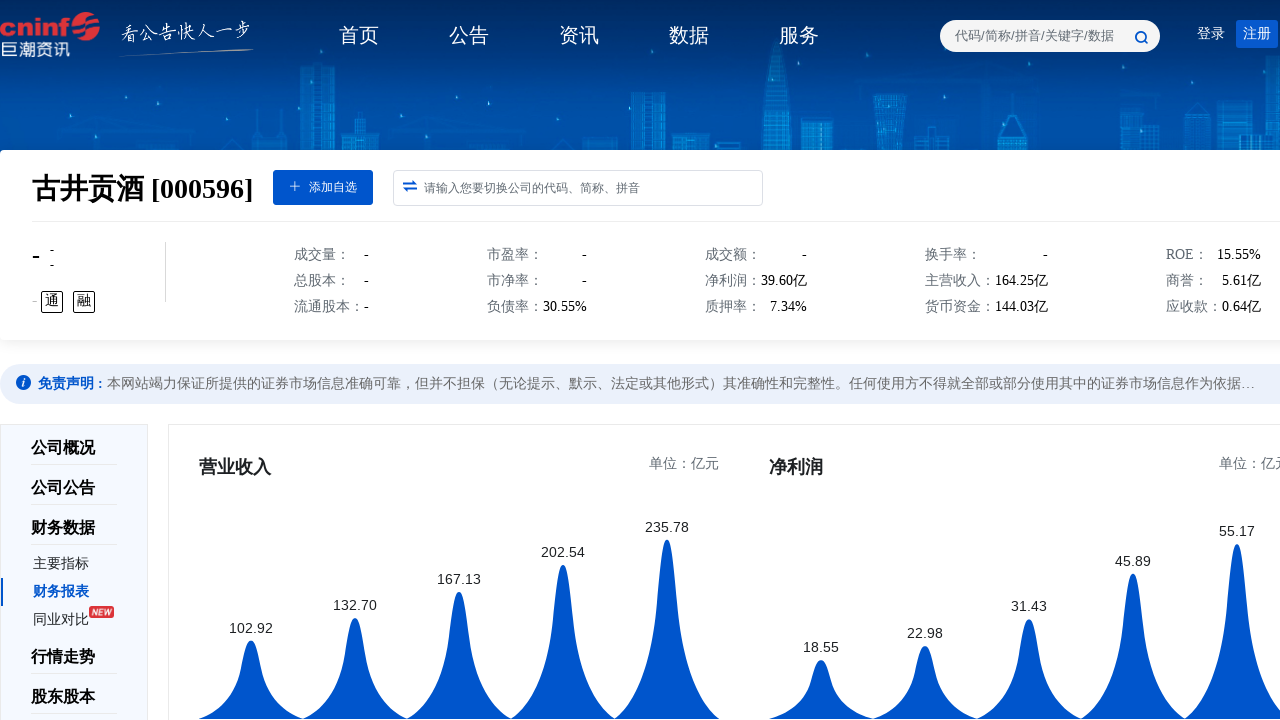

Waited for page to fully load (networkidle state)
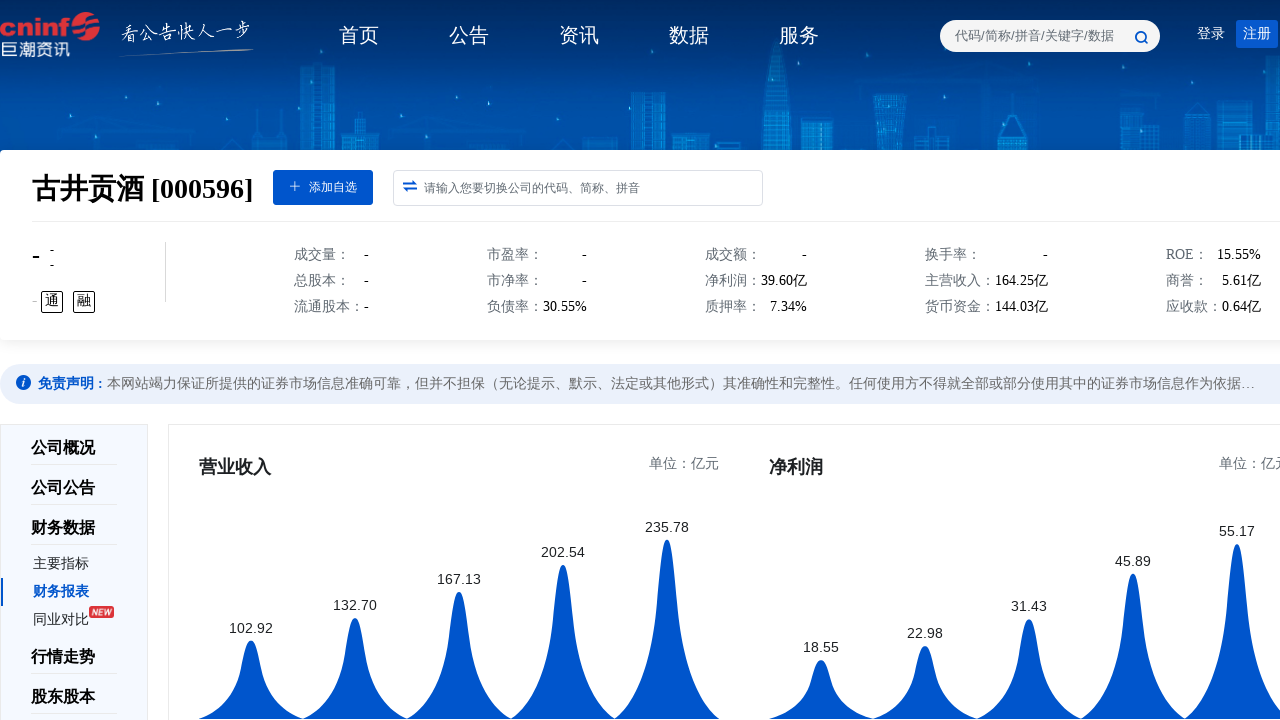

Clicked on the annual report (年报) tab at (314, 360) on label:has-text('年报')
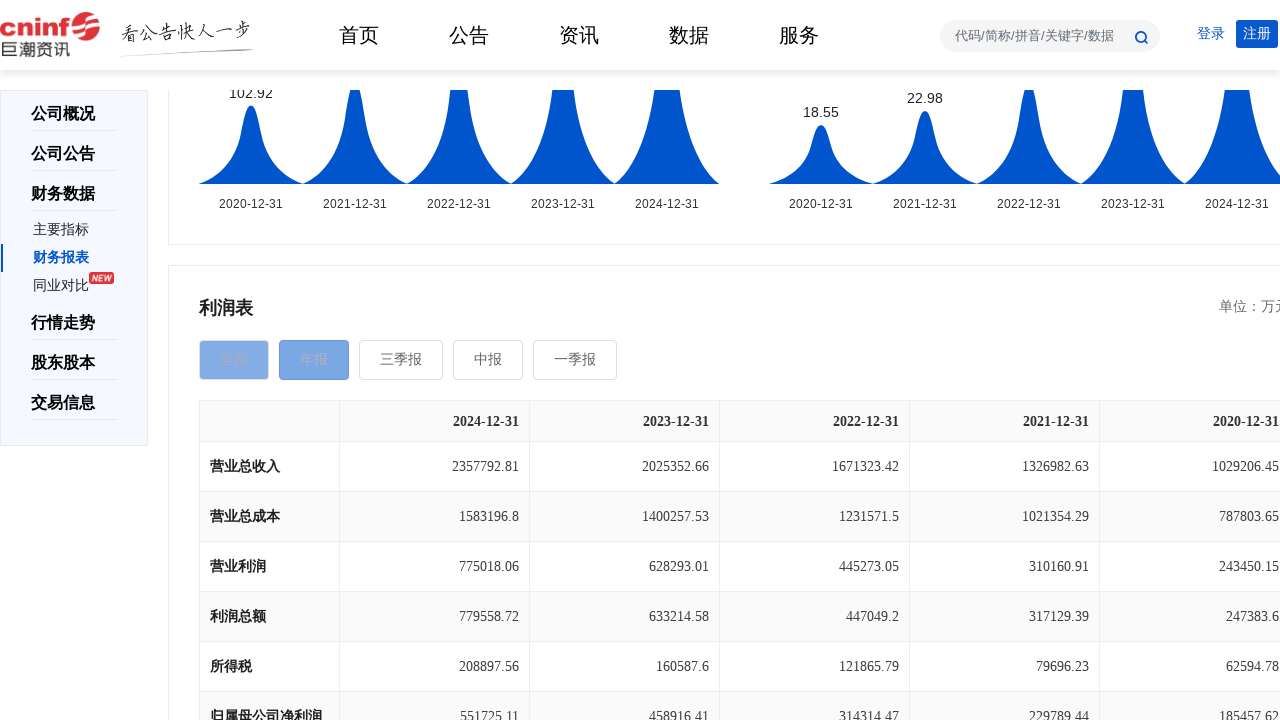

Financial statements table loaded successfully
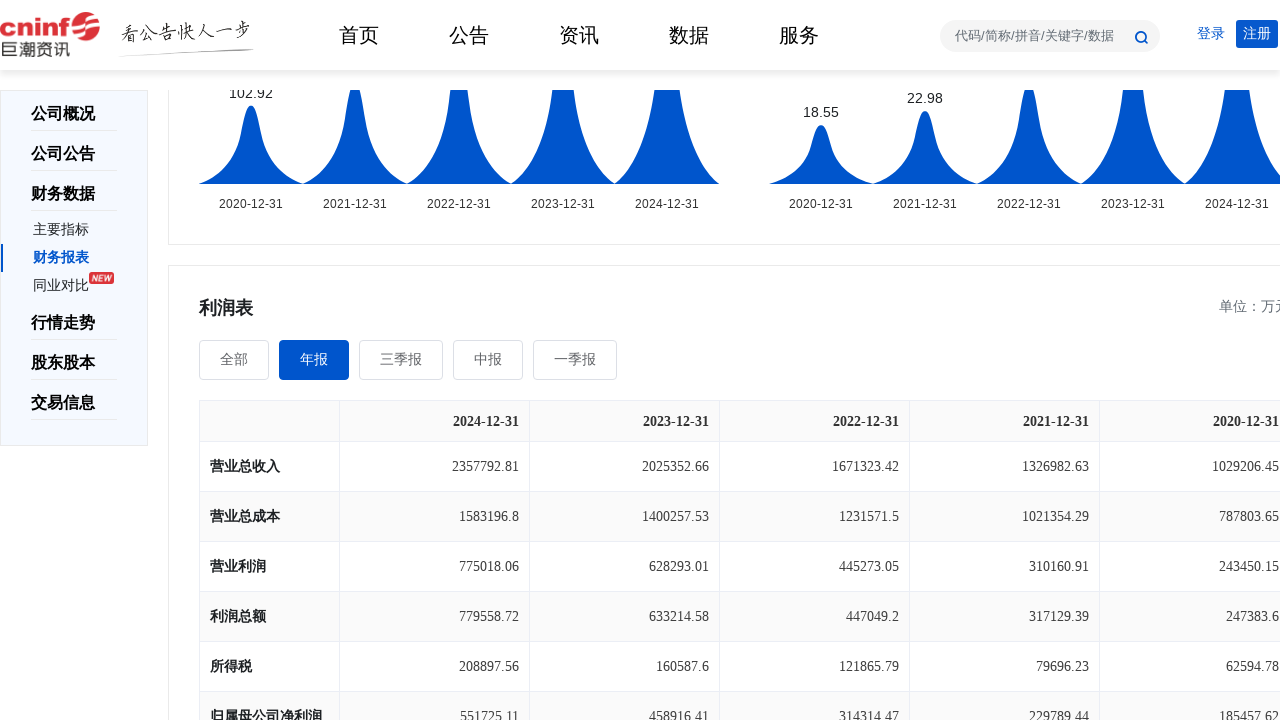

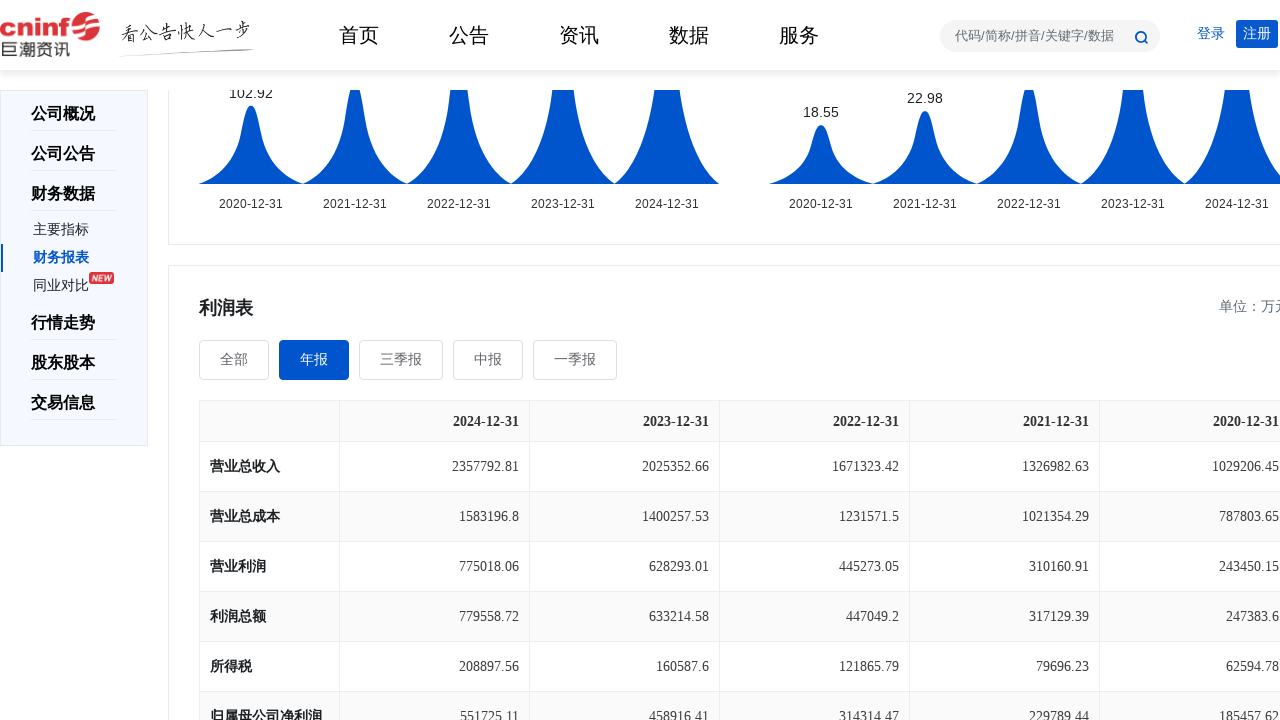